Tests the "Legal Information" footer link by clicking it, verifying navigation, and returning back

Starting URL: https://m.sport-express.ru/hockey/nhl/nashi-v-nhl-pervaya-trojka/

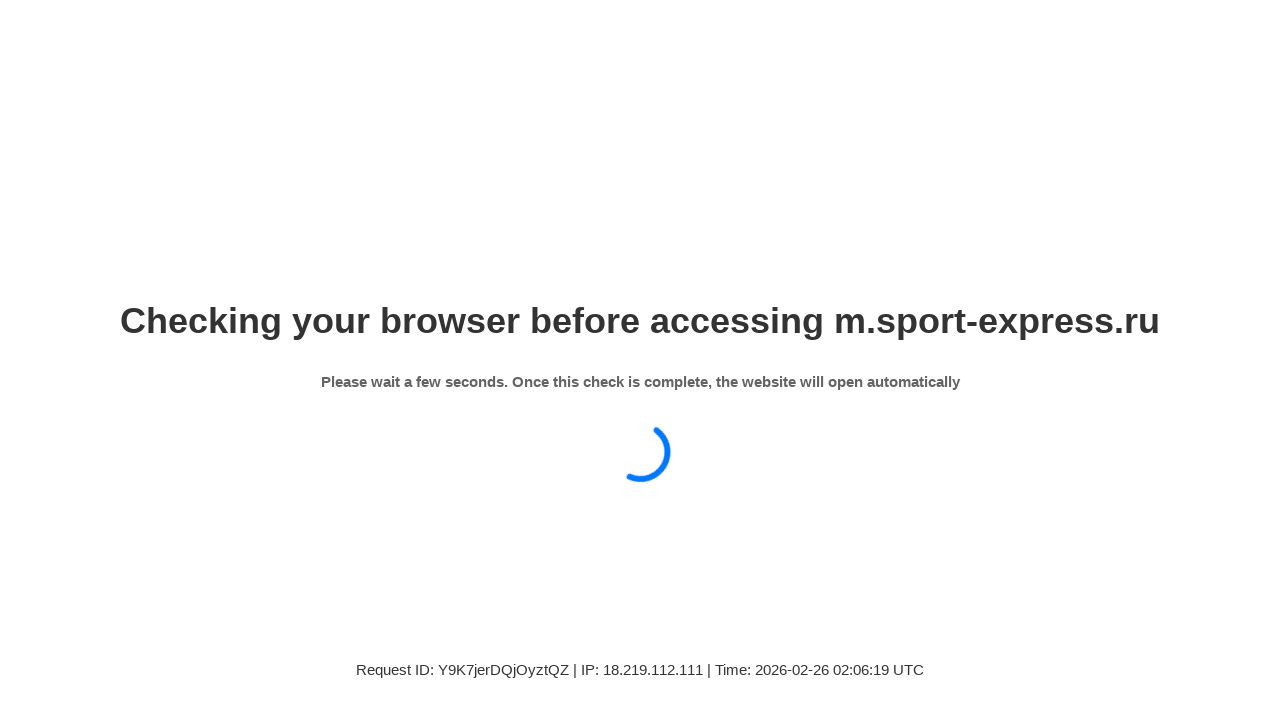

Clicked 'Legal Information' footer link at (950, 361) on a:has-text('Правовая информация')
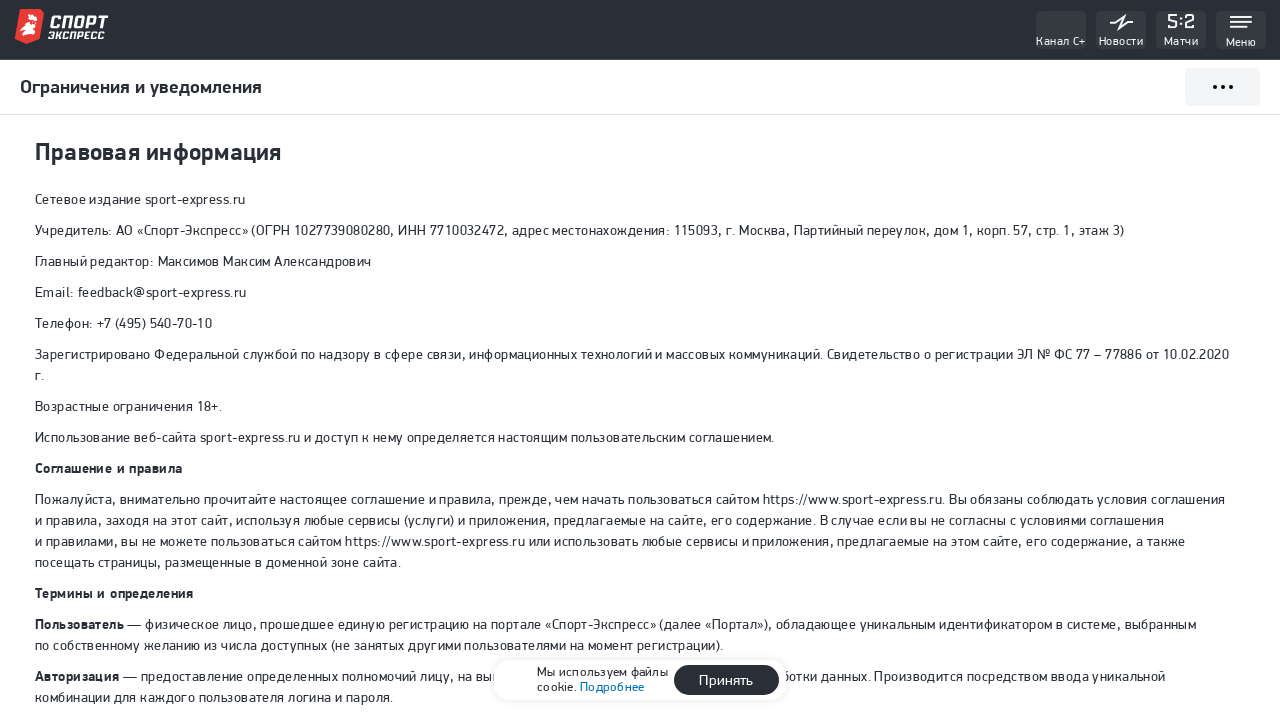

Navigated to legal information page
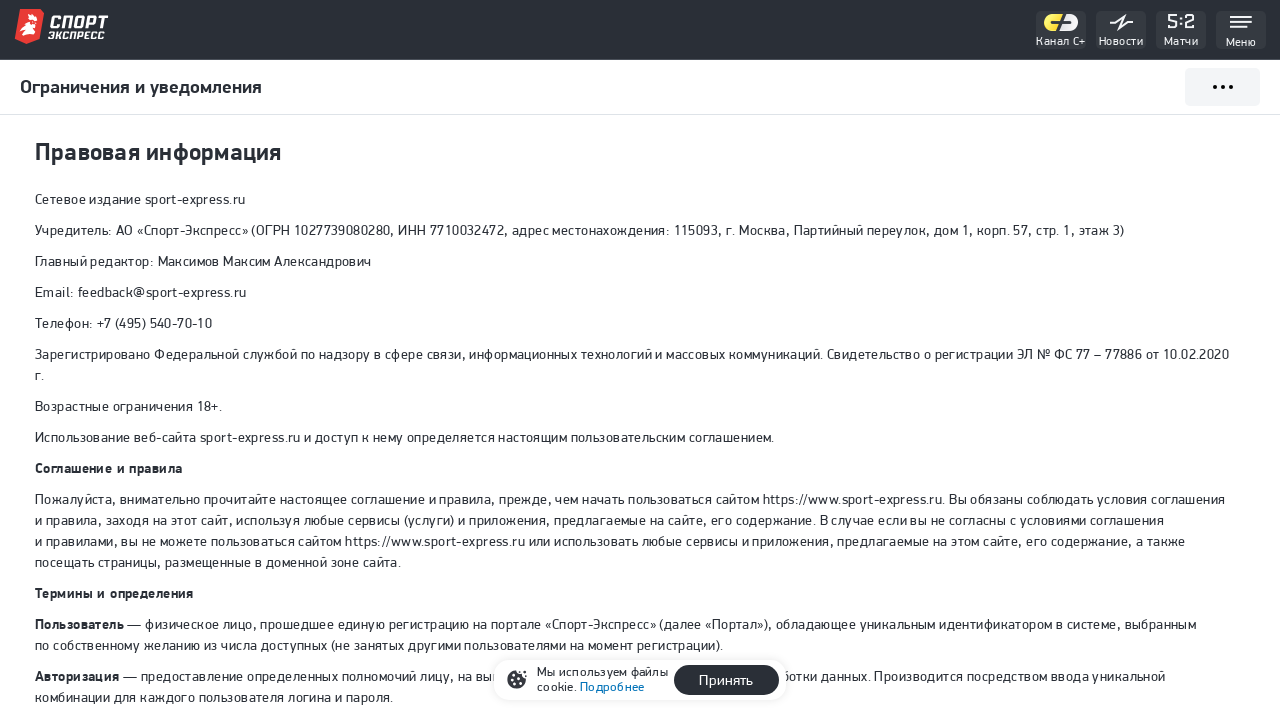

Navigated back to original page
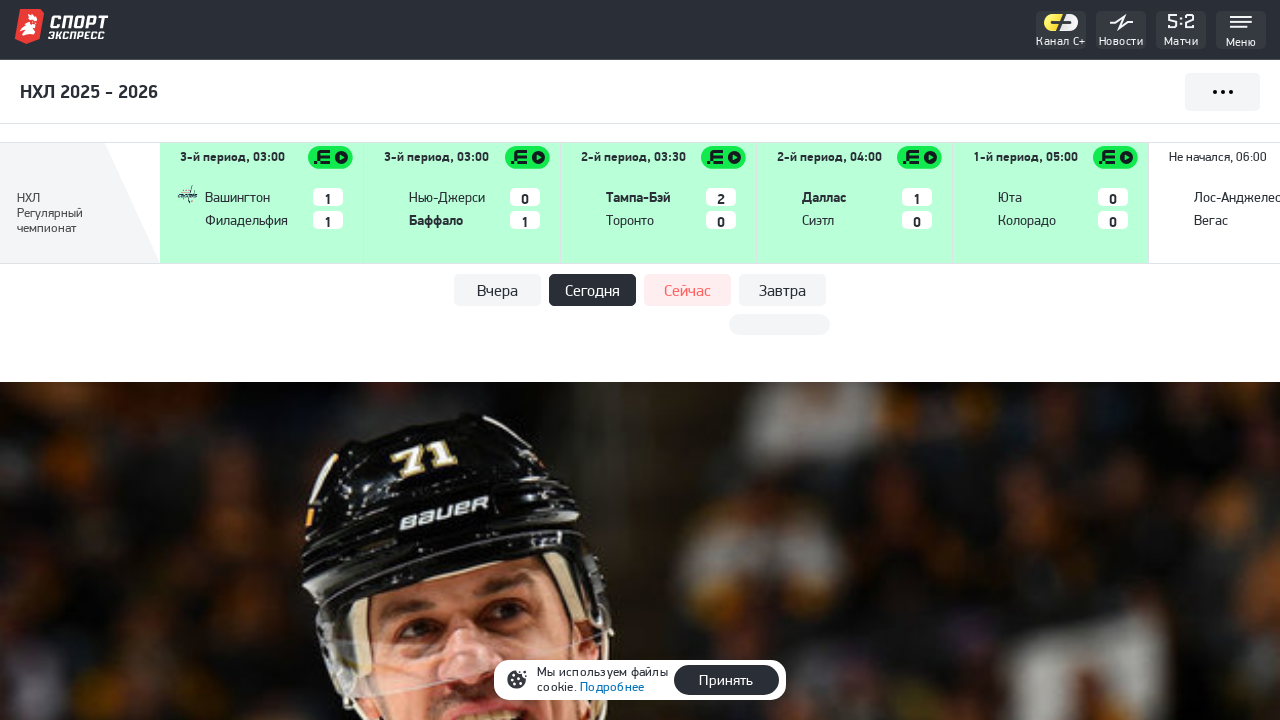

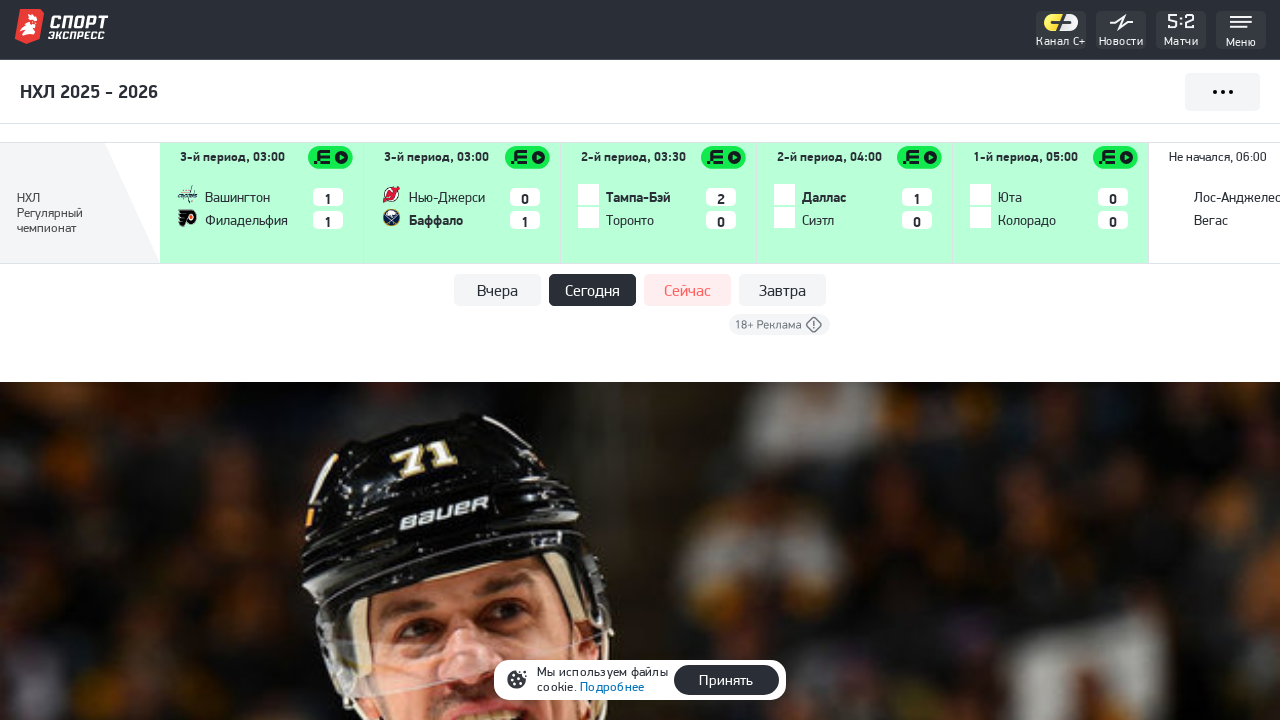